Navigates through pagination on a baby names website to find a specific name by clicking "Next" links until the target name is found

Starting URL: http://babynames.merschat.com/popular.cgi

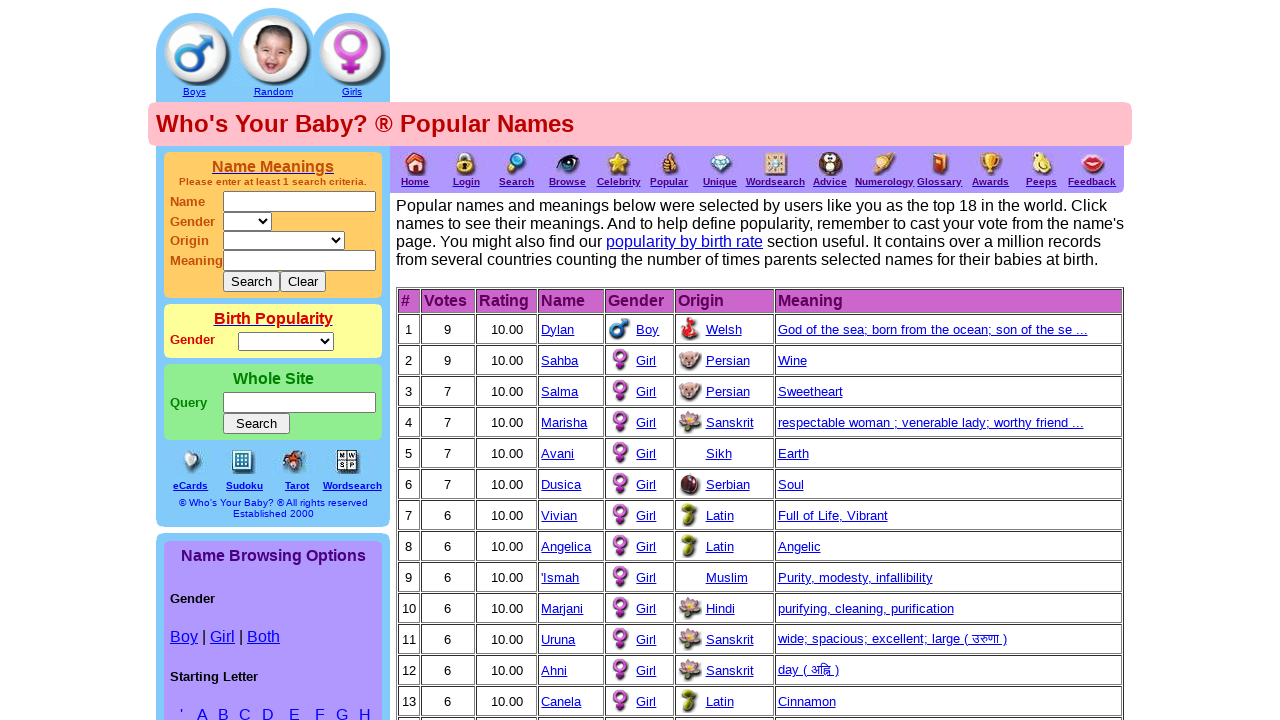

Located all instances of target name 'Hela' on current page
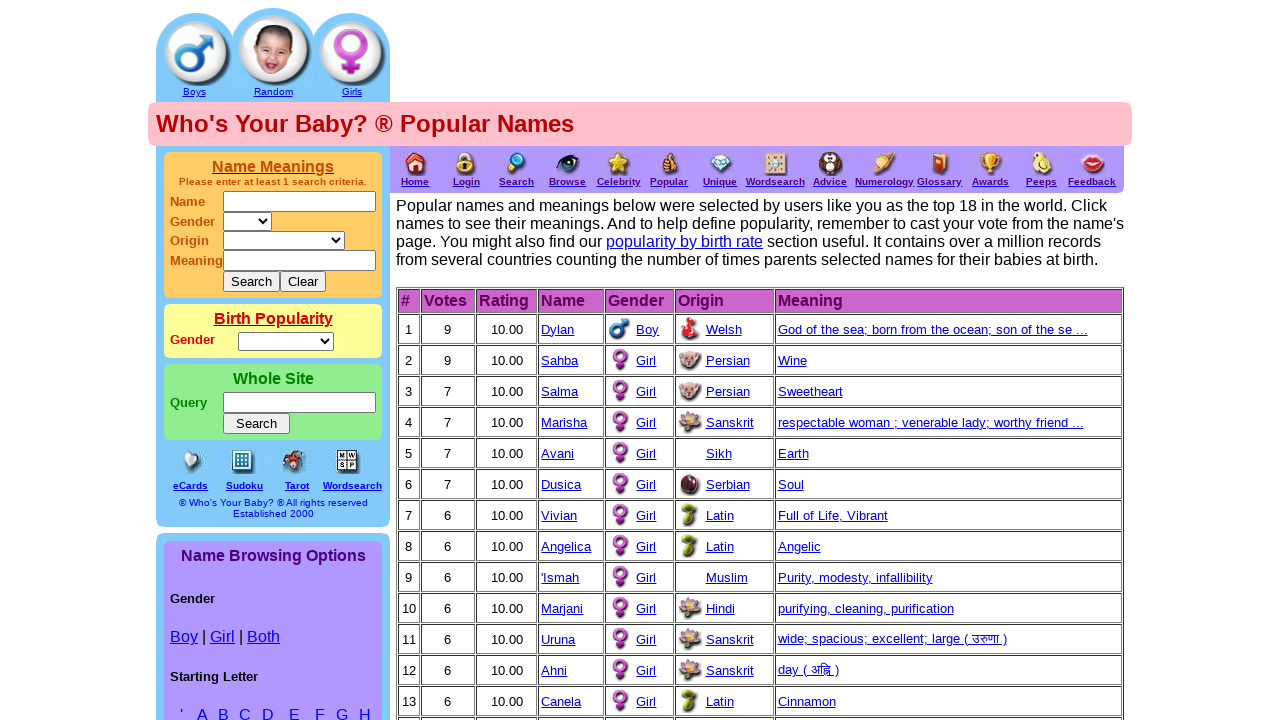

Clicked Next button to navigate to next page of baby names at (981, 360) on text=Next
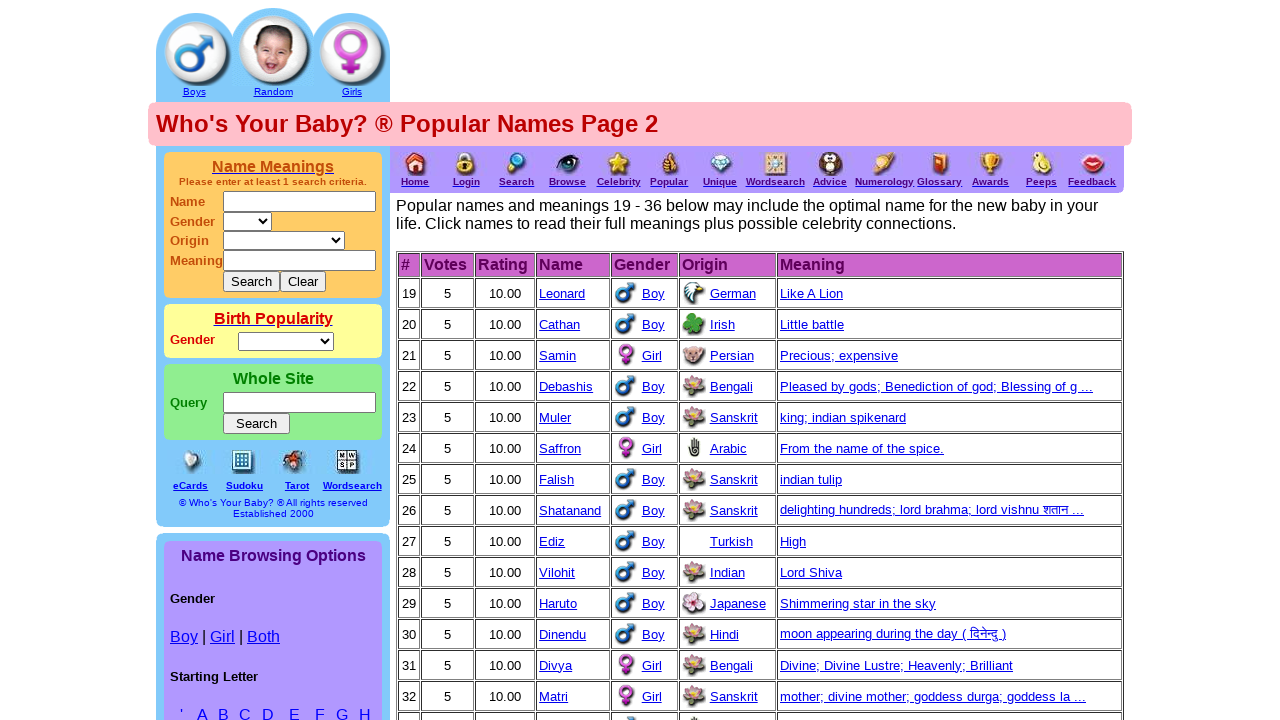

Searched for target name 'Hela' on current page
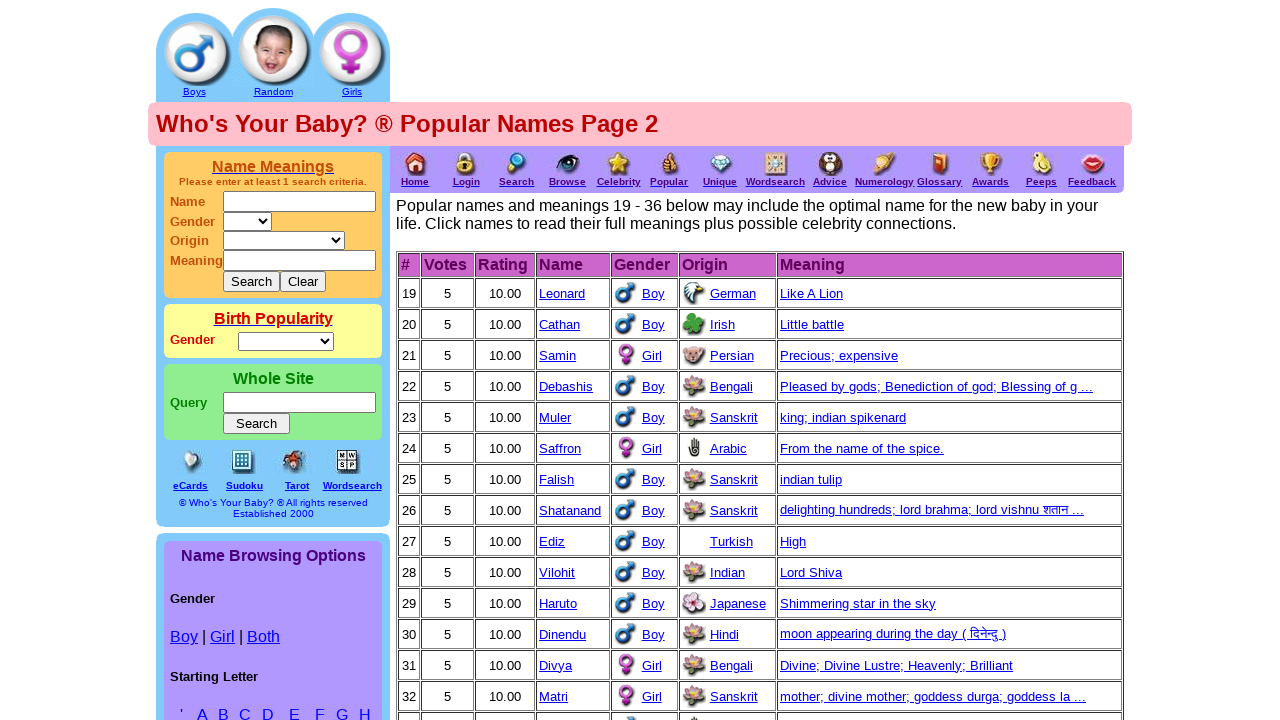

Clicked Next button to navigate to next page of baby names at (981, 360) on text=Next
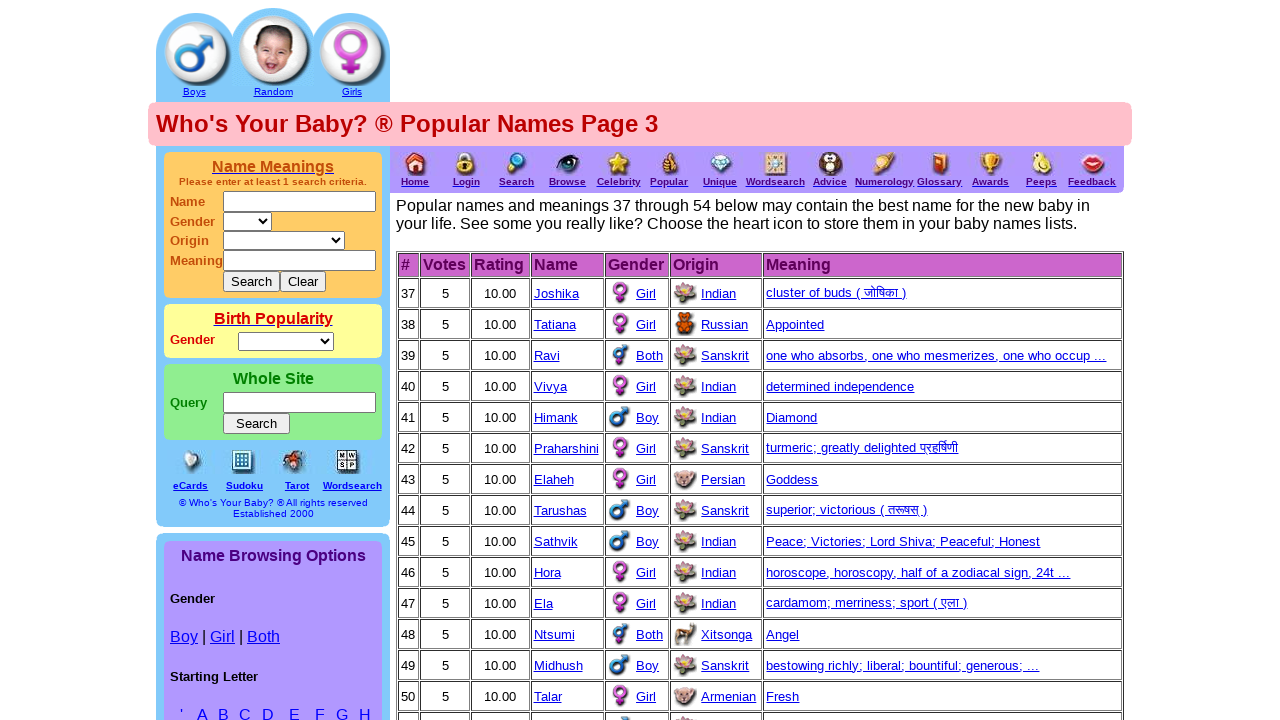

Searched for target name 'Hela' on current page
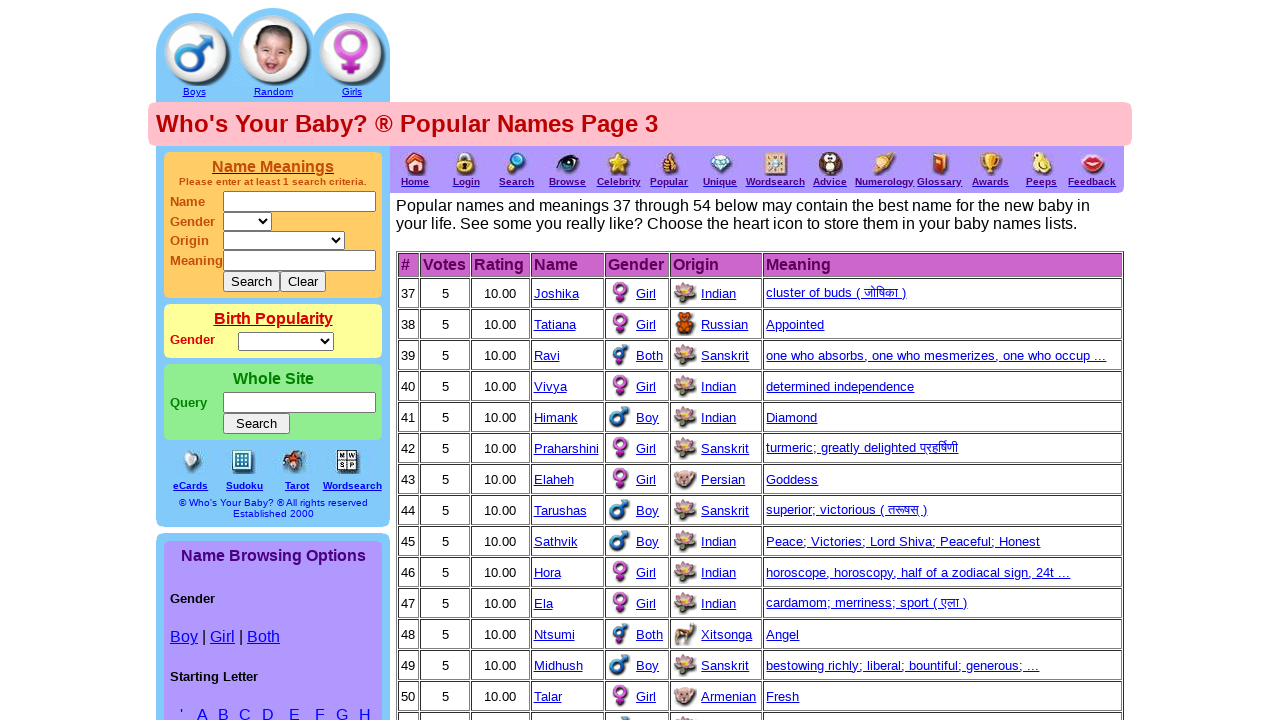

Clicked Next button to navigate to next page of baby names at (981, 360) on text=Next
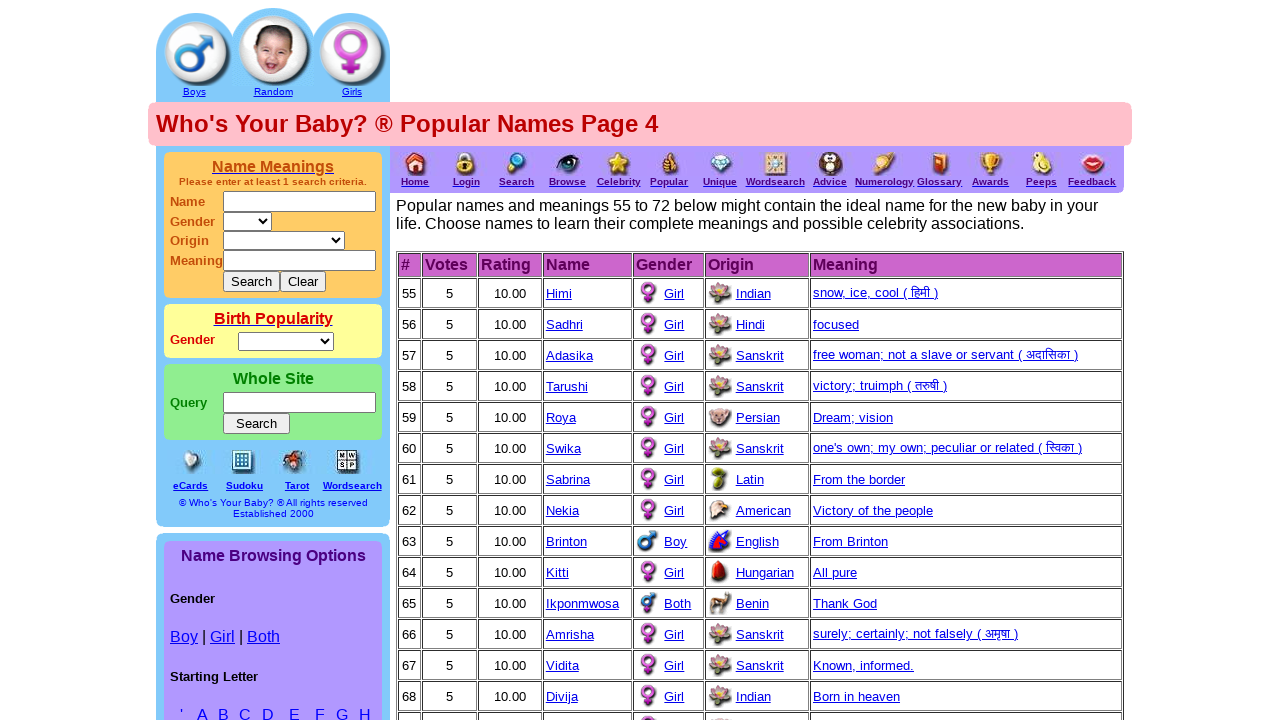

Searched for target name 'Hela' on current page
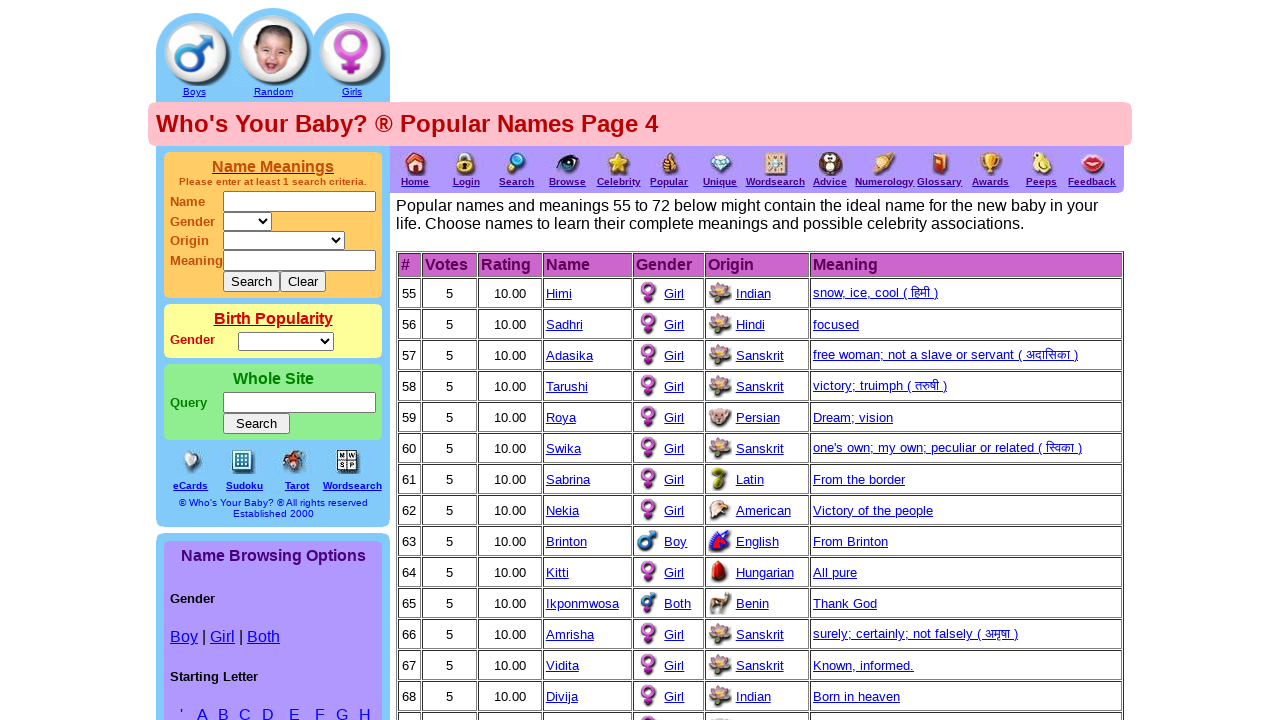

Clicked Next button to navigate to next page of baby names at (981, 360) on text=Next
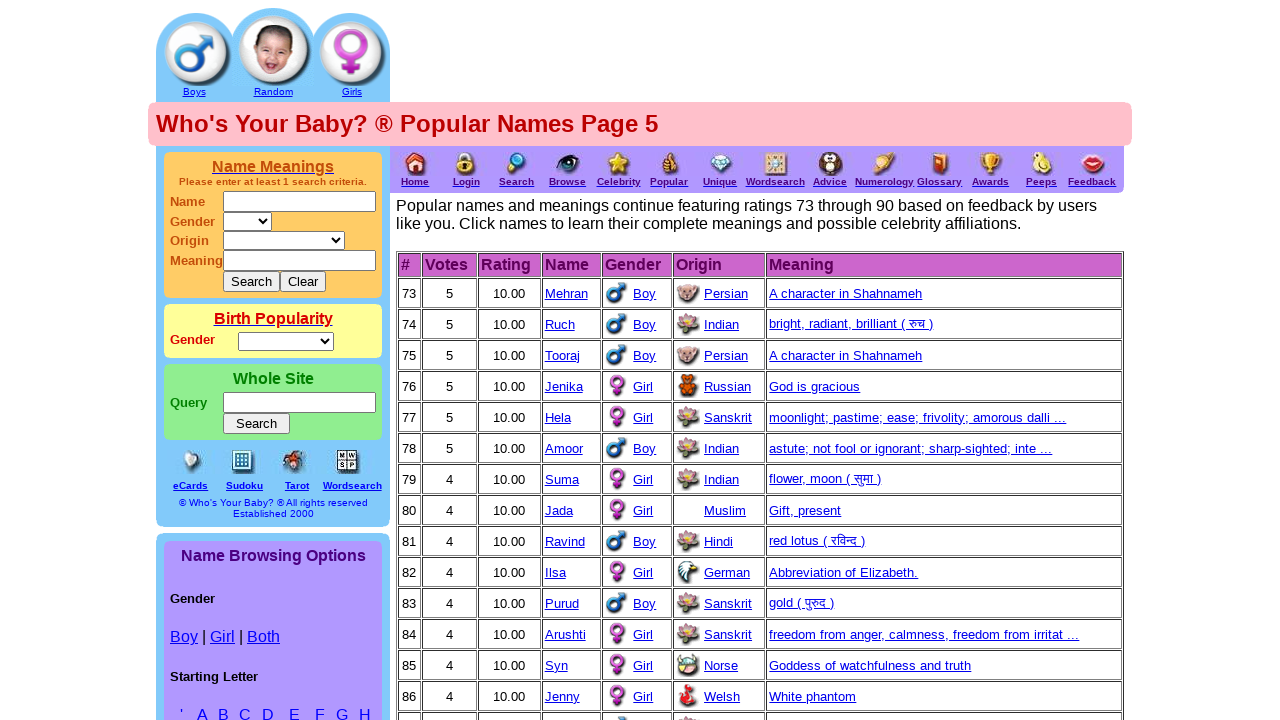

Searched for target name 'Hela' on current page
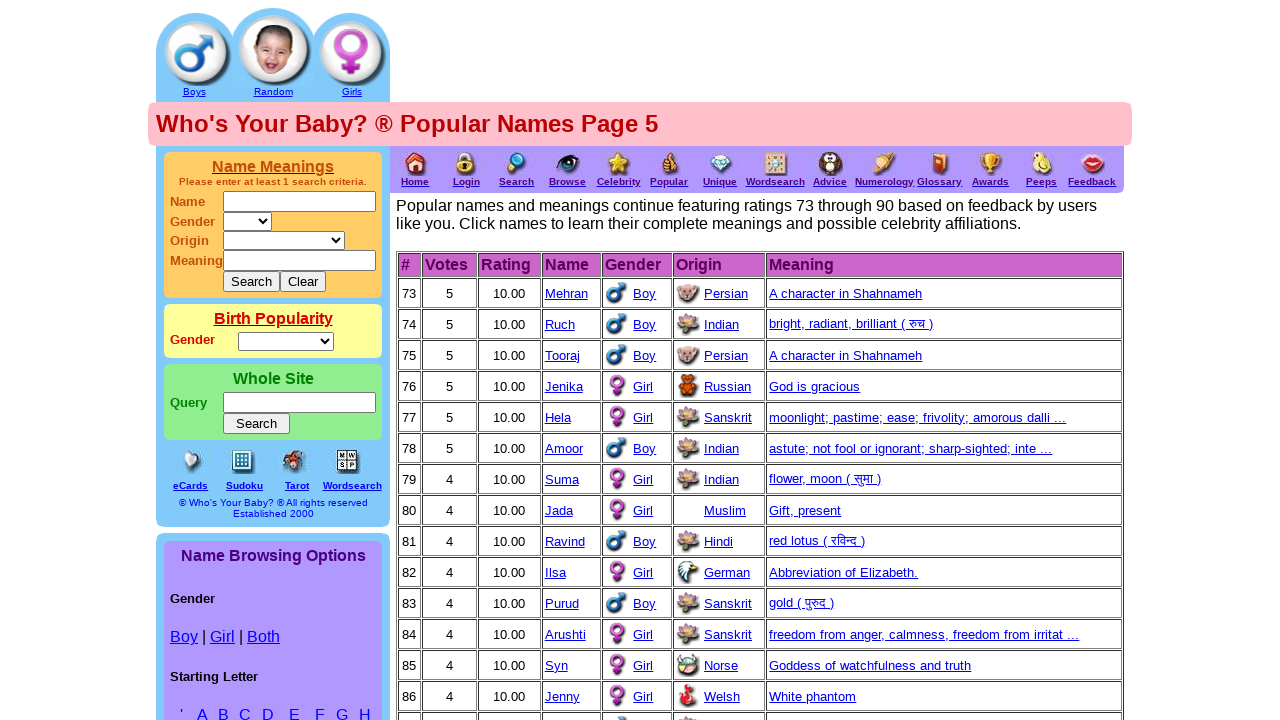

Confirmed target name 'Hela' is present and visible on page
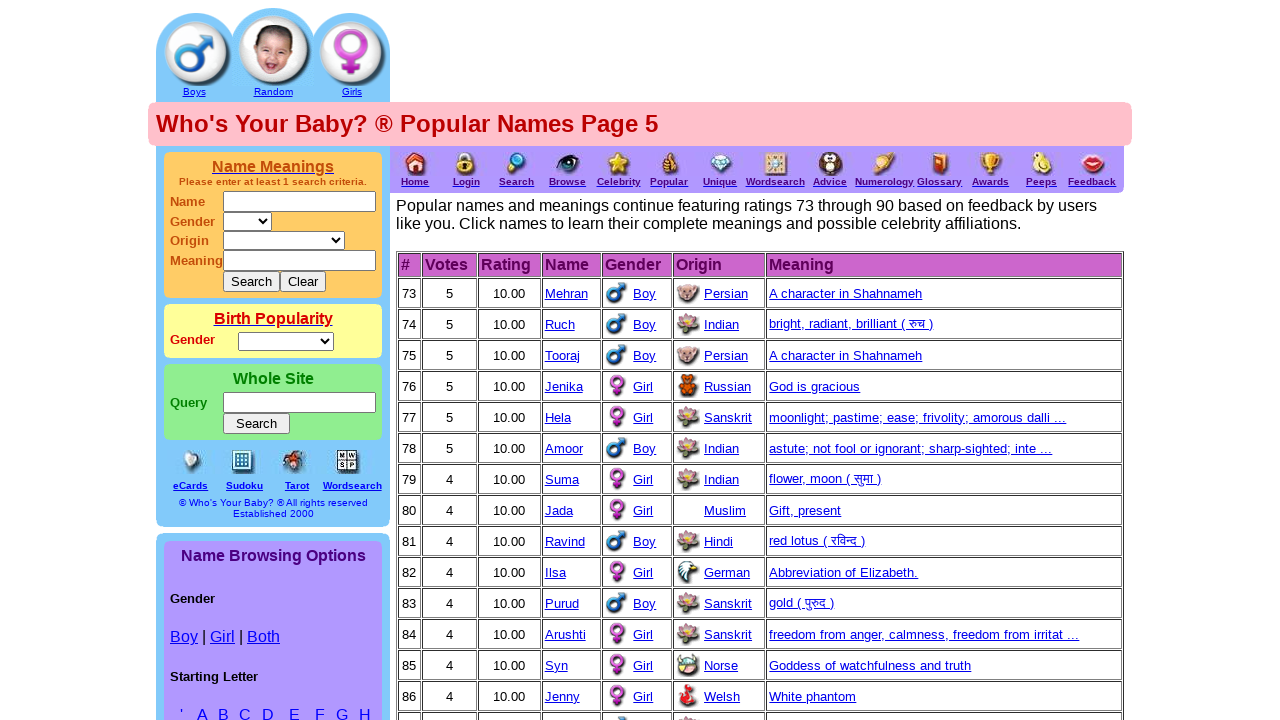

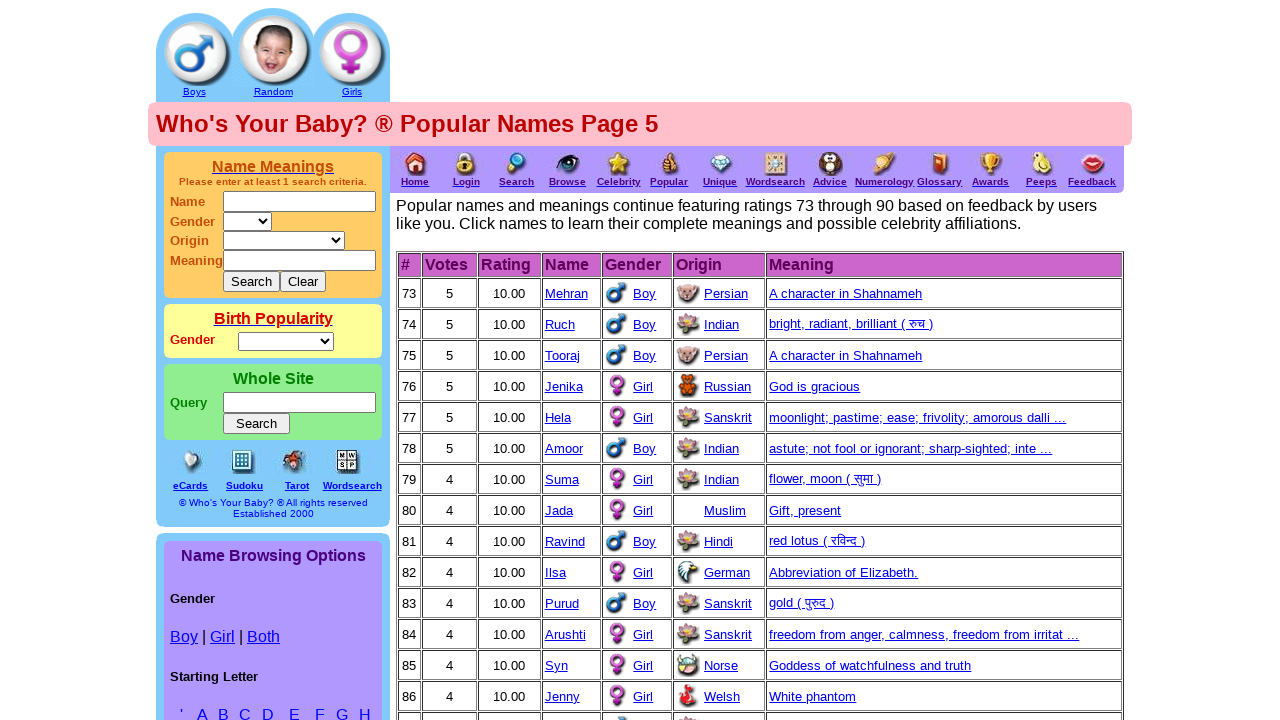